Tests JavaScript alert handling including simple alerts, confirmation dialogs, and prompt dialogs with text input on the Heroku test app

Starting URL: https://the-internet.herokuapp.com/javascript_alerts

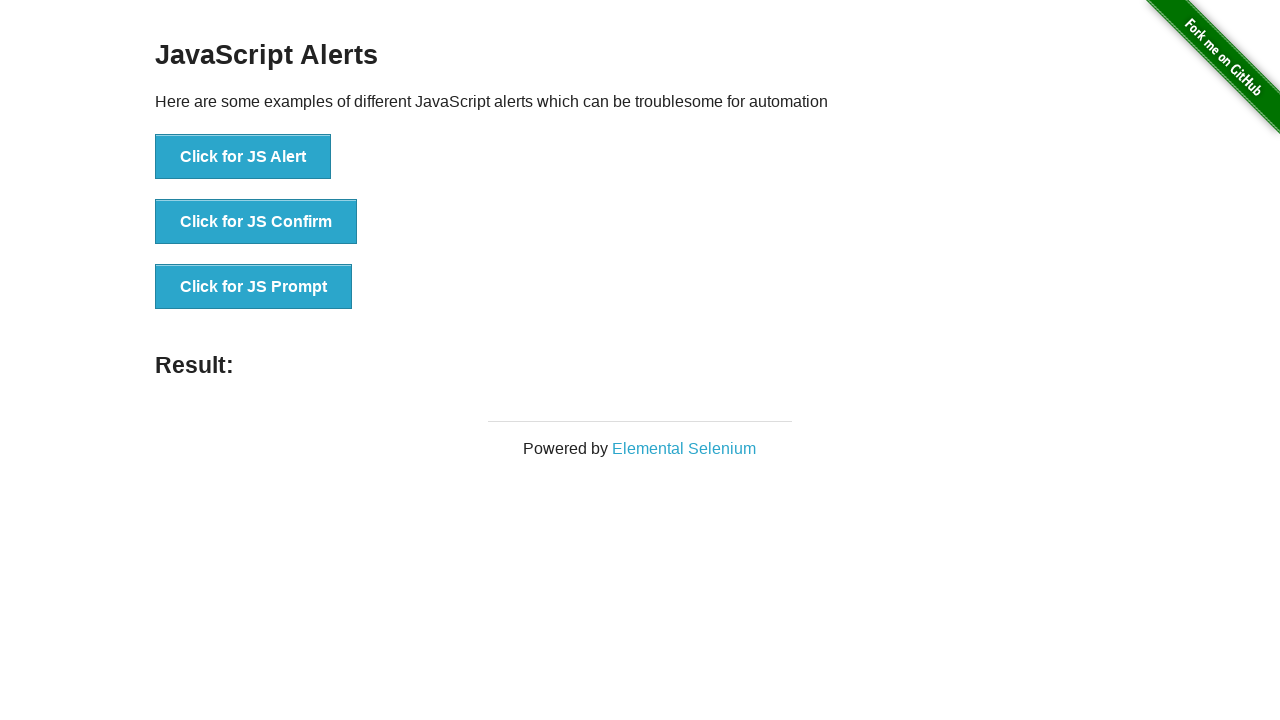

Clicked simple alert button at (243, 157) on button[onclick='jsAlert()']
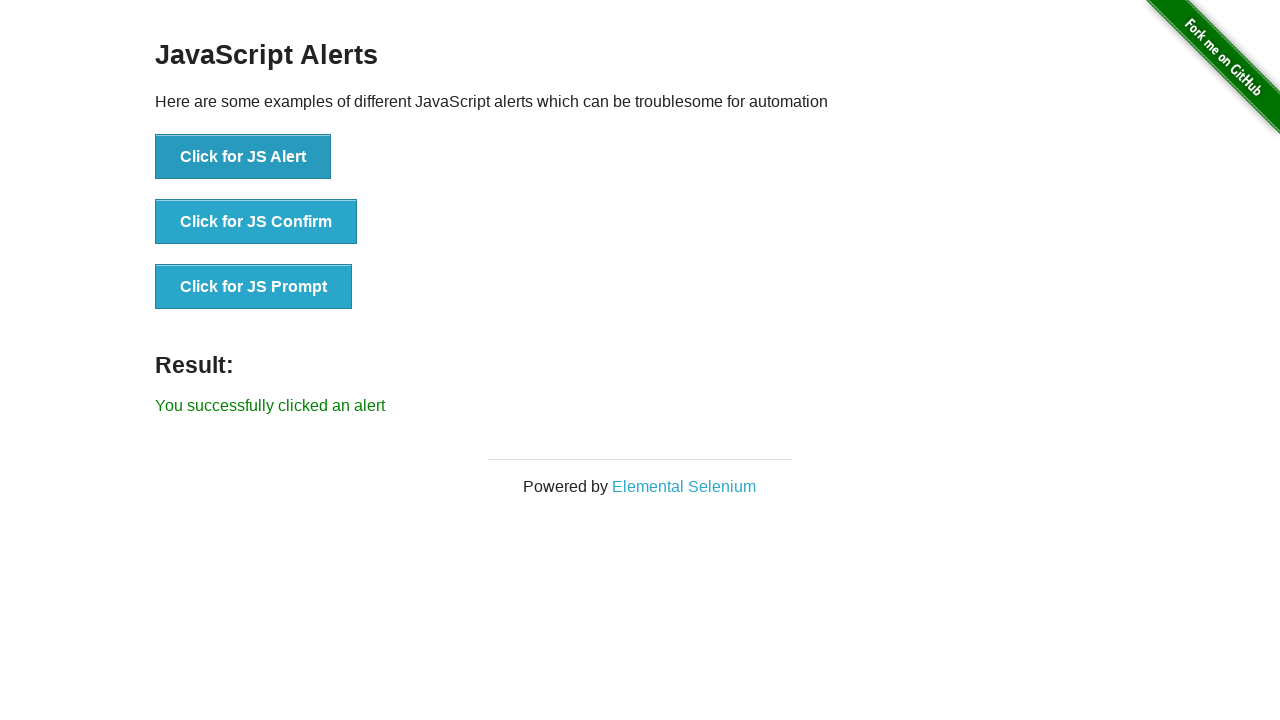

Set up dialog handler to accept alerts
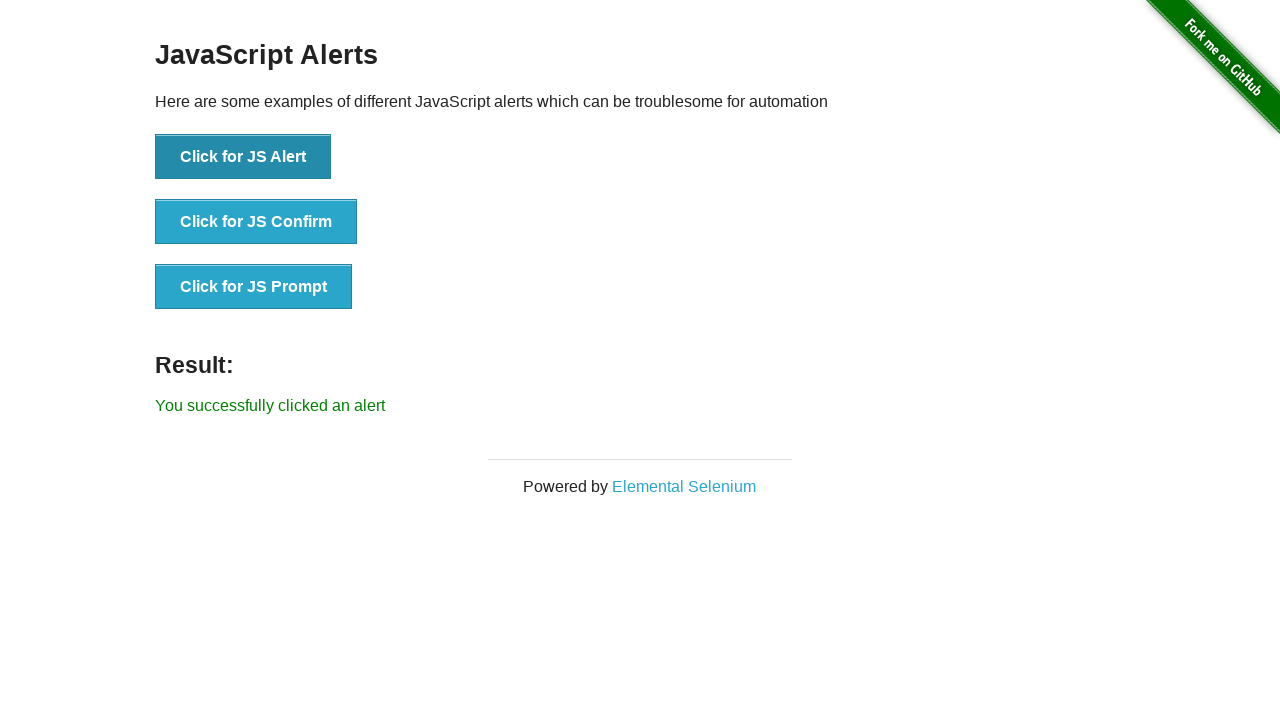

Clicked simple alert button and accepted dialog at (243, 157) on button[onclick='jsAlert()']
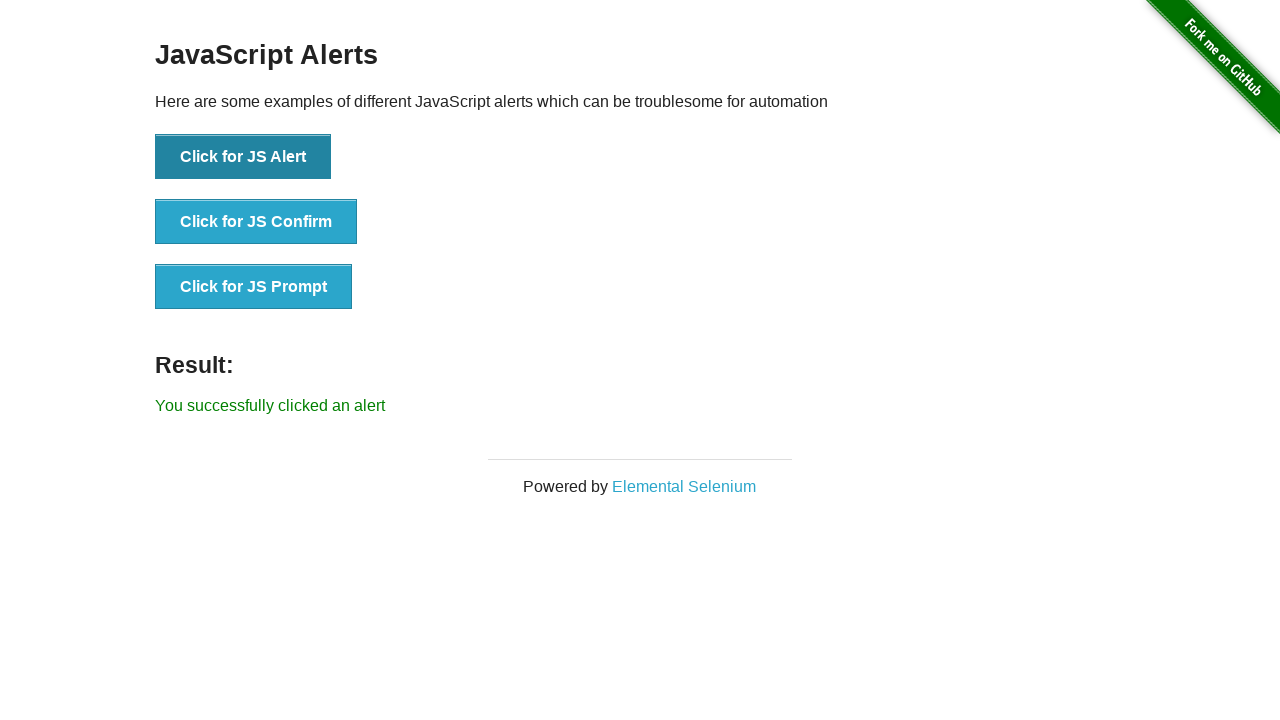

Set up dialog handler to dismiss confirmation dialogs
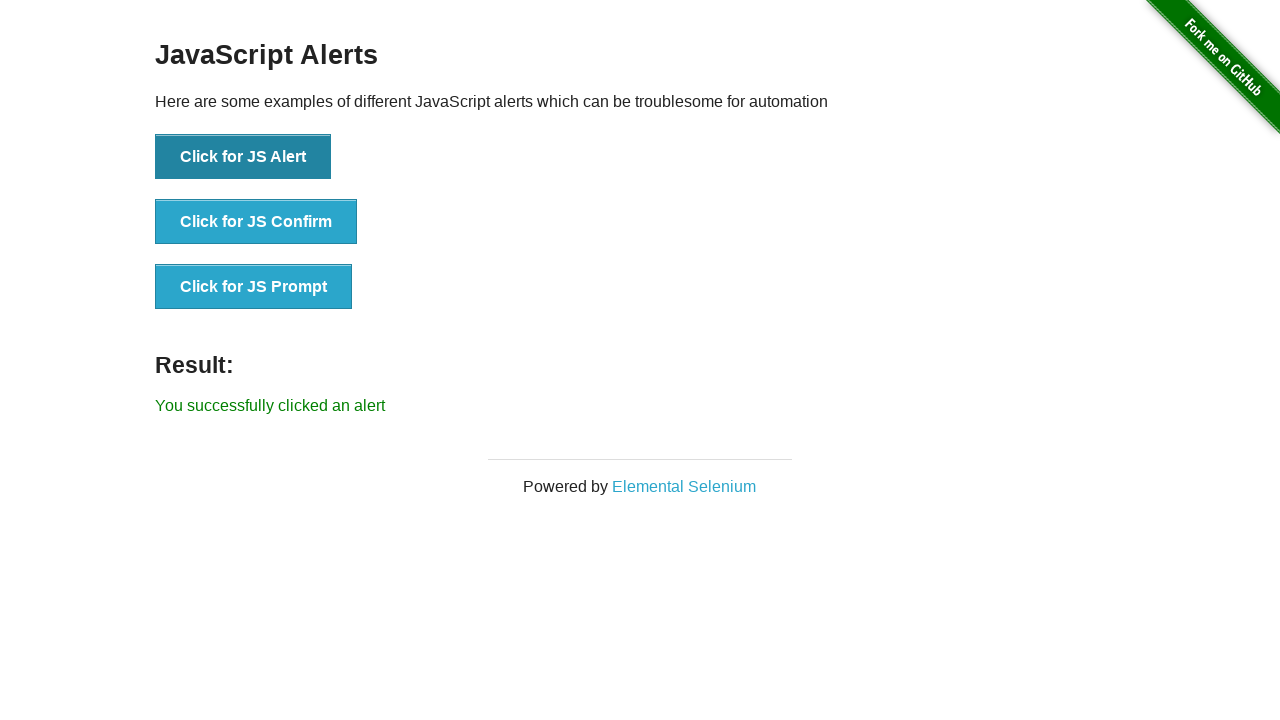

Clicked confirmation dialog button and dismissed it at (256, 222) on button[onclick='jsConfirm()']
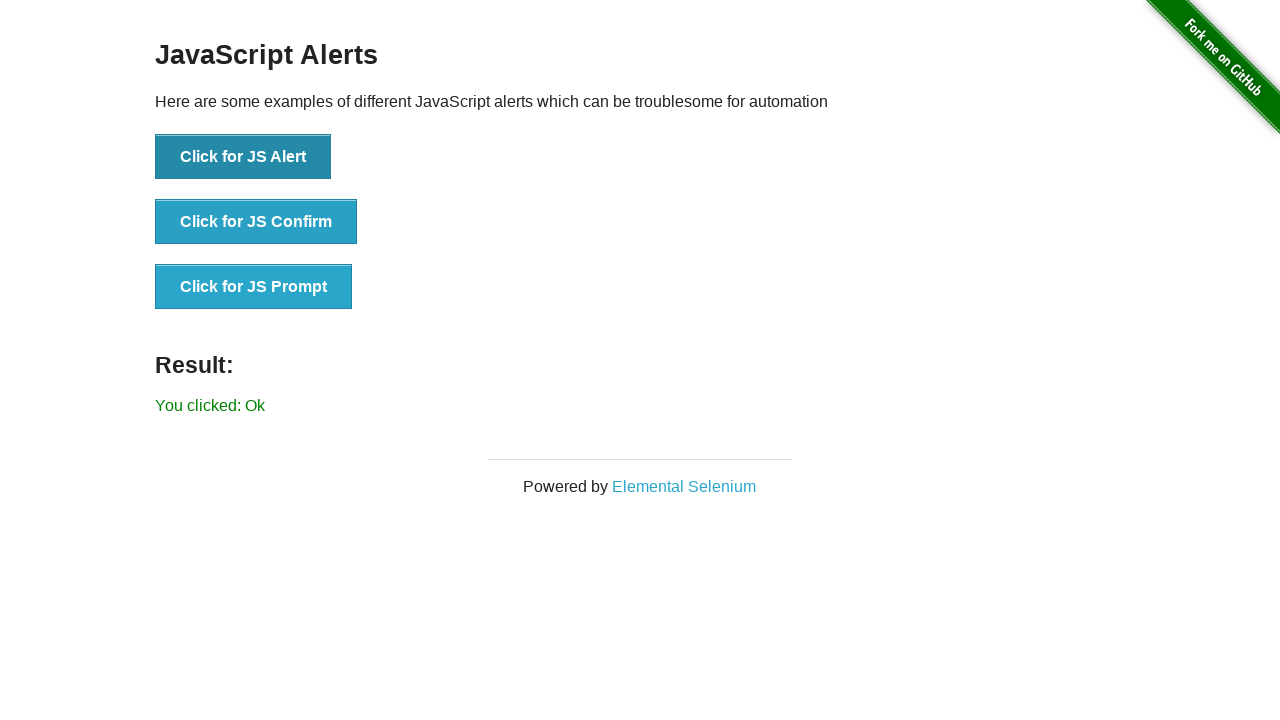

Set up dialog handler to accept prompts with text 'Mayank'
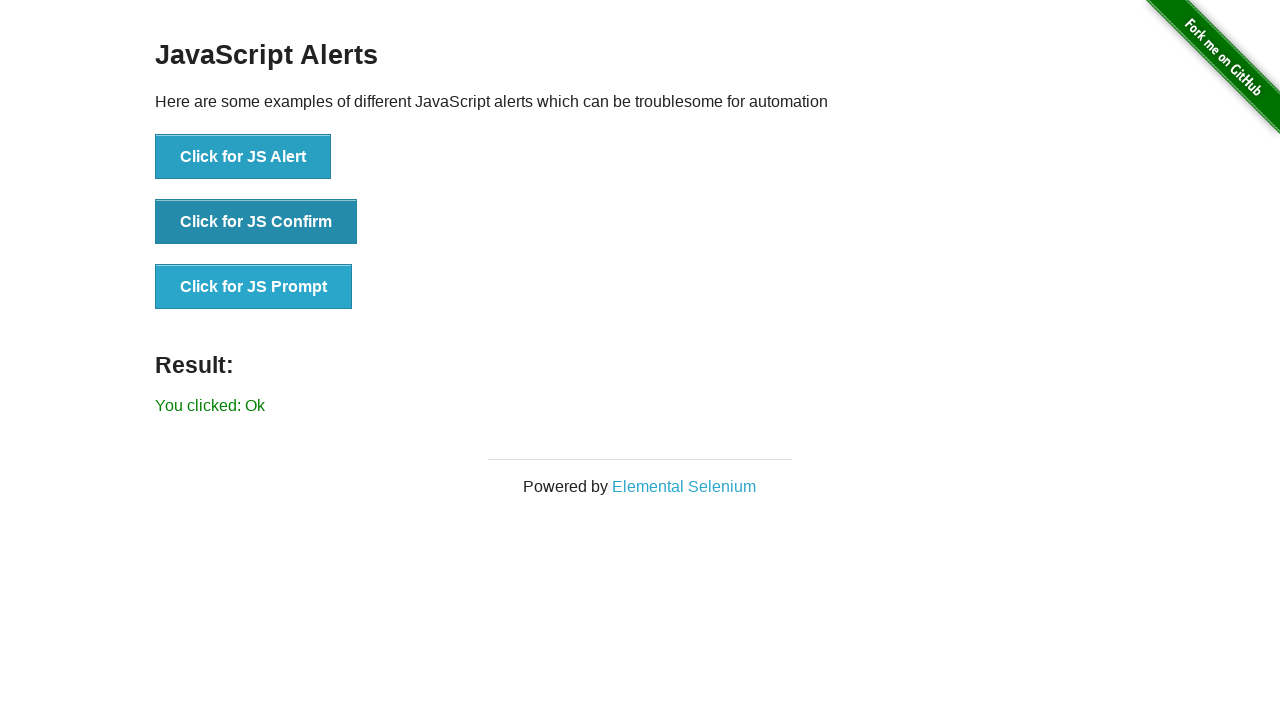

Clicked prompt dialog button and entered text 'Mayank' at (254, 287) on button[onclick='jsPrompt()']
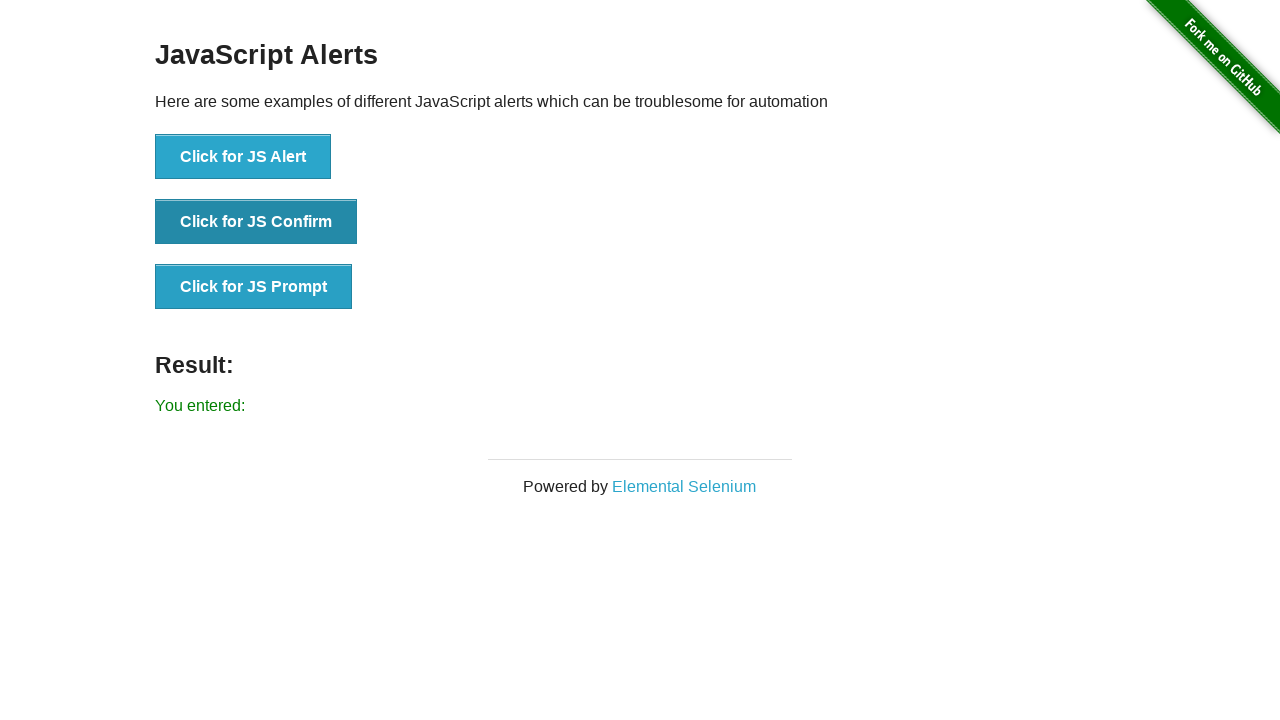

Result element loaded after prompt dialog
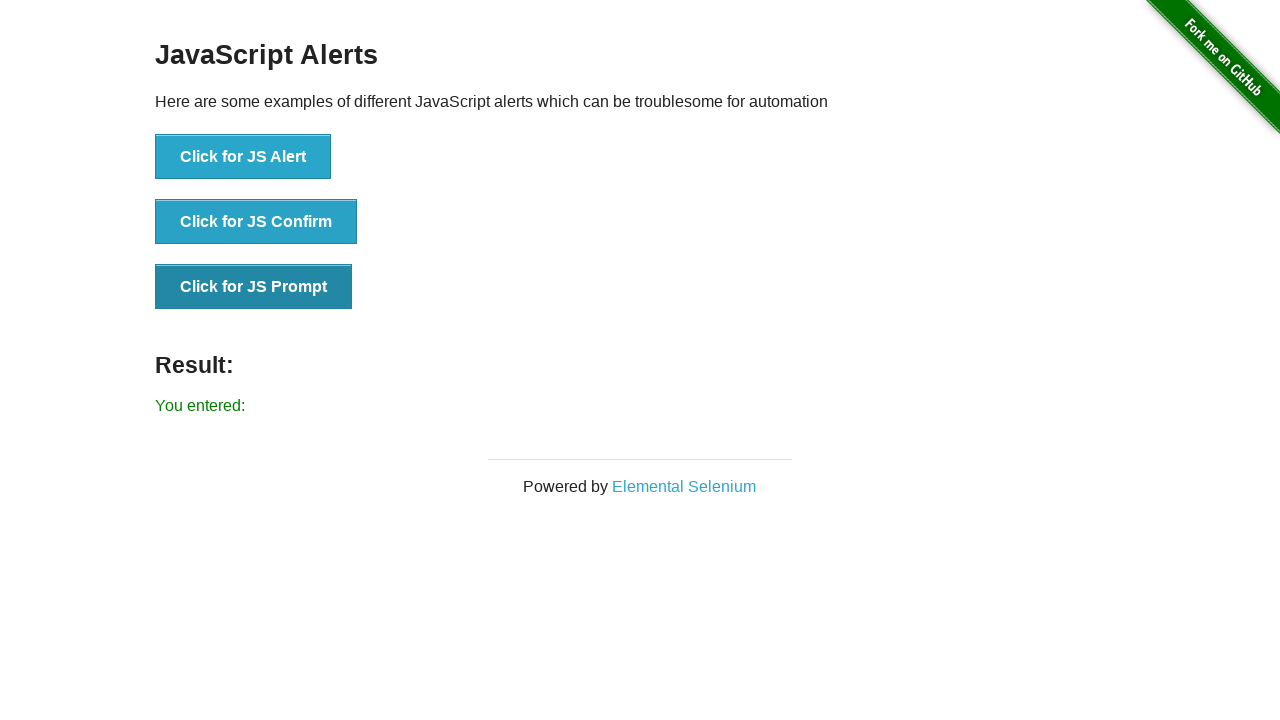

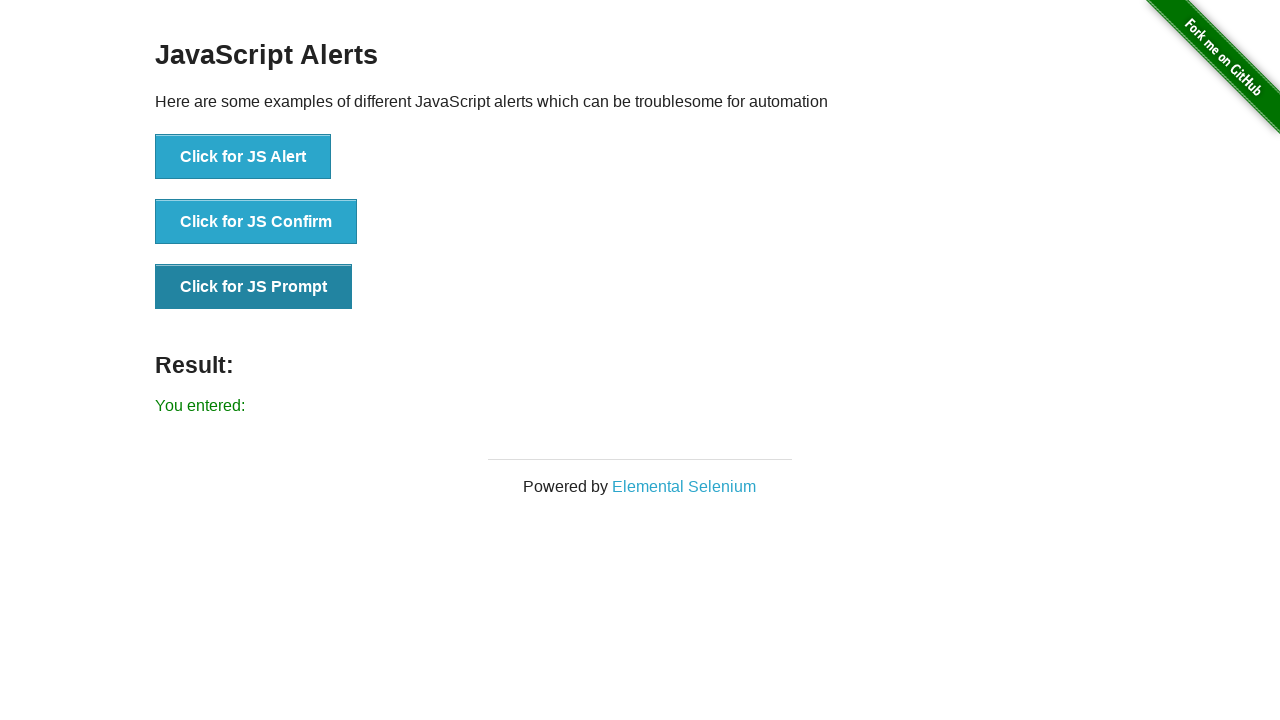